Navigates to the Selenium download page and clicks on a version download link to initiate a file download

Starting URL: https://www.seleniumhq.org/download/

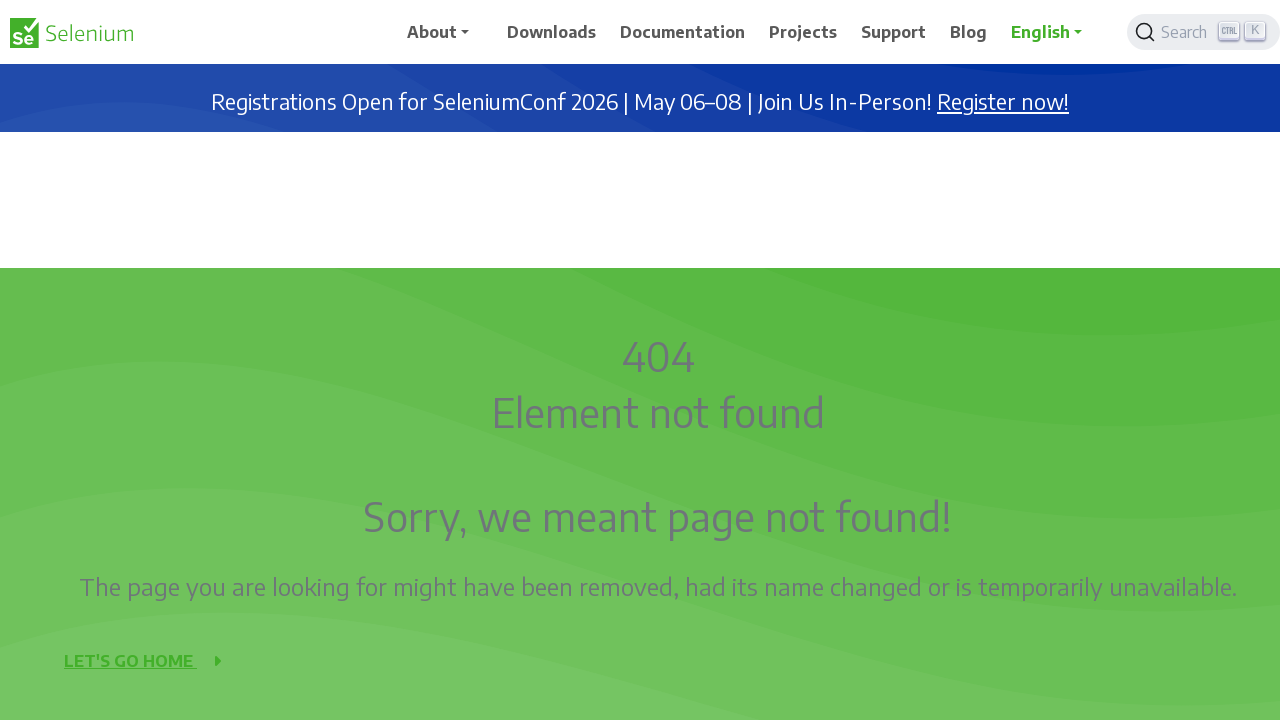

Navigated to Selenium download page
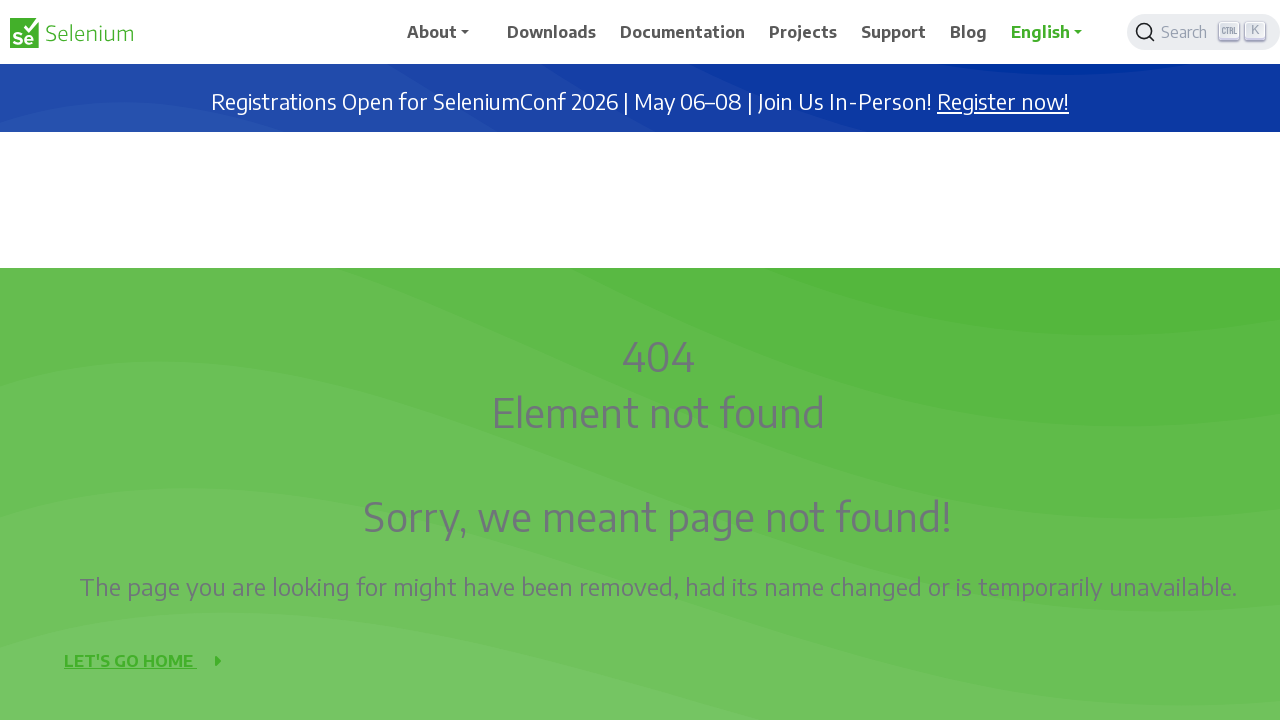

Clicked on version download link to initiate file download at (552, 32) on a:has-text('Download')
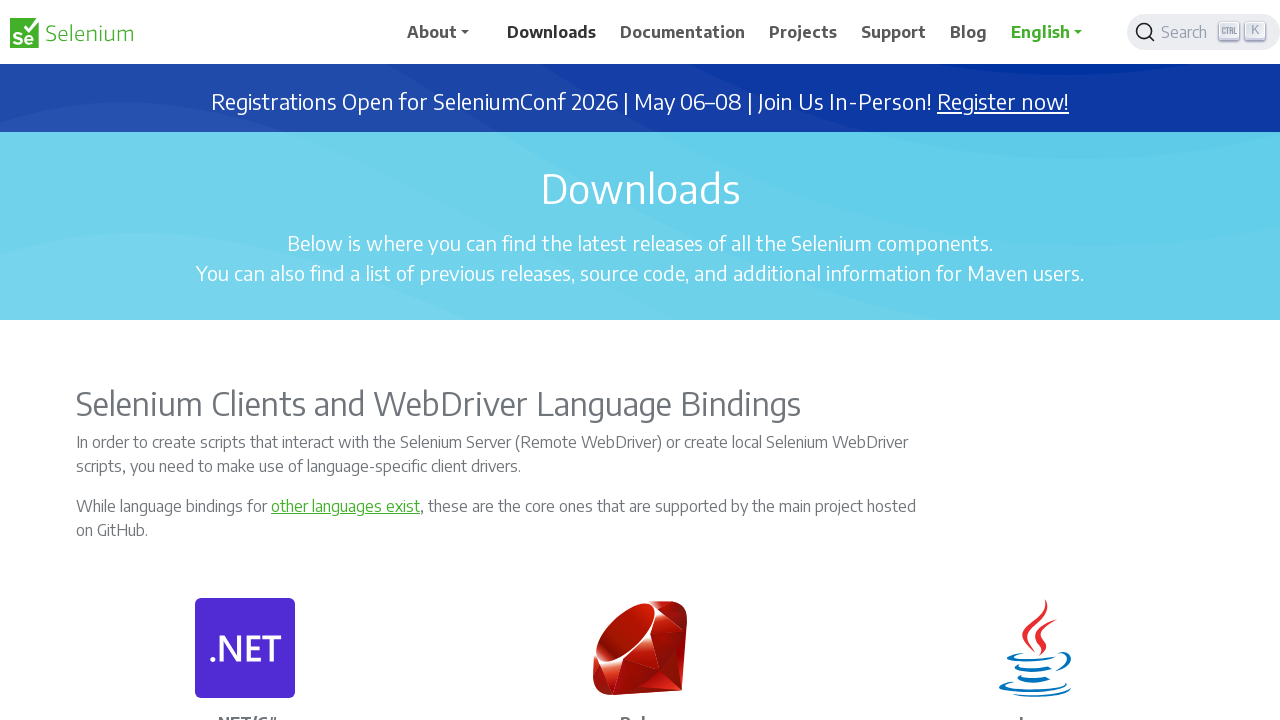

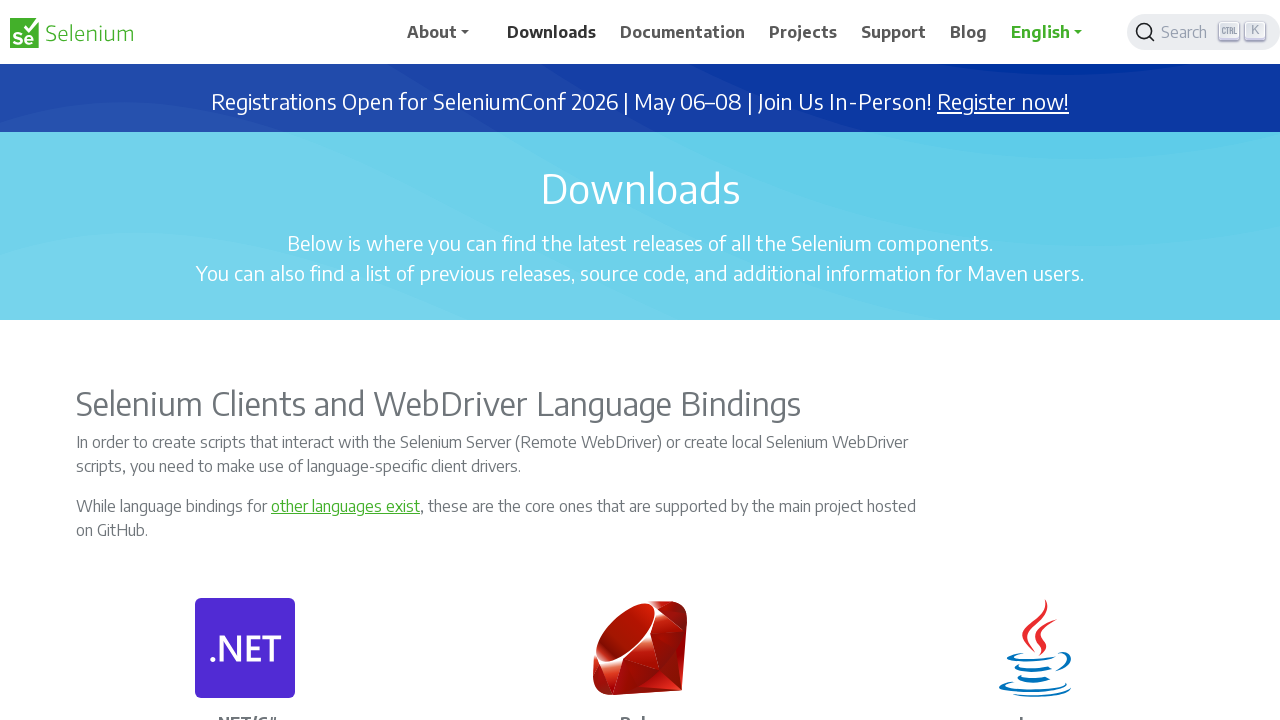